Tests dynamic content loading by clicking a Start button and verifying that "Hello World!" text appears after the loading completes.

Starting URL: https://the-internet.herokuapp.com/dynamic_loading/1

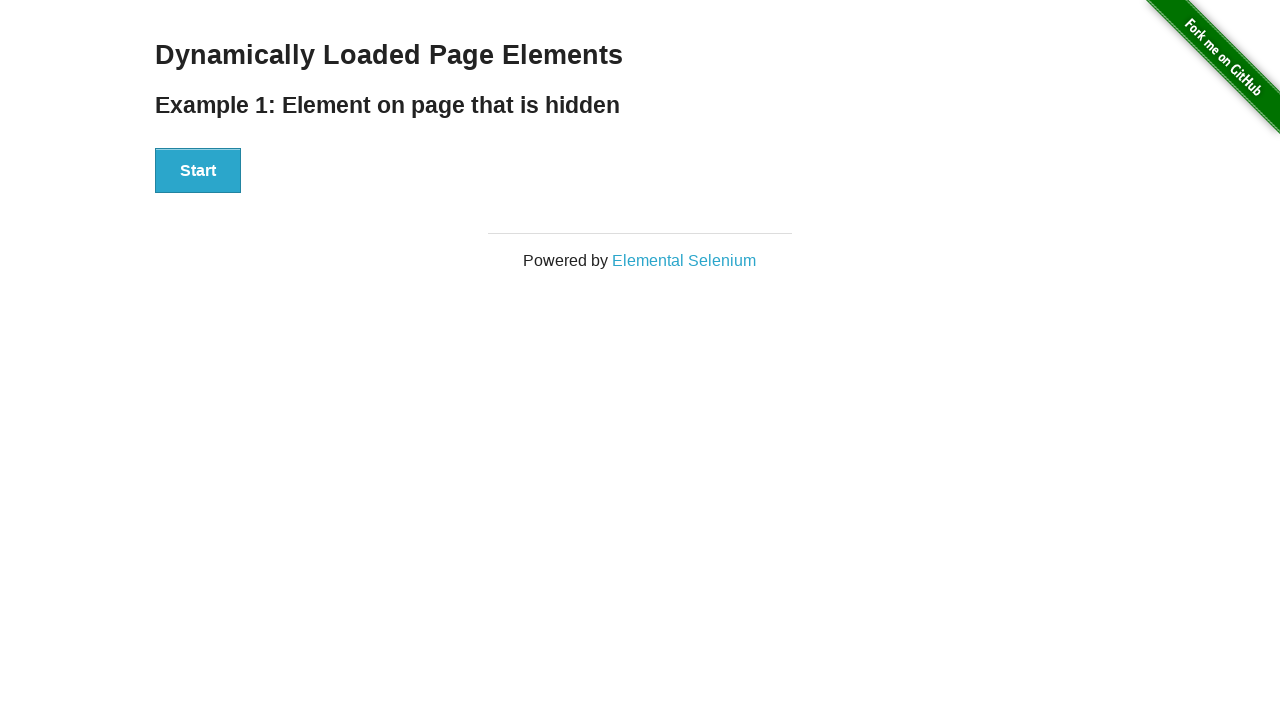

Clicked the Start button to trigger dynamic content loading at (198, 171) on xpath=//div[@id='start']//button
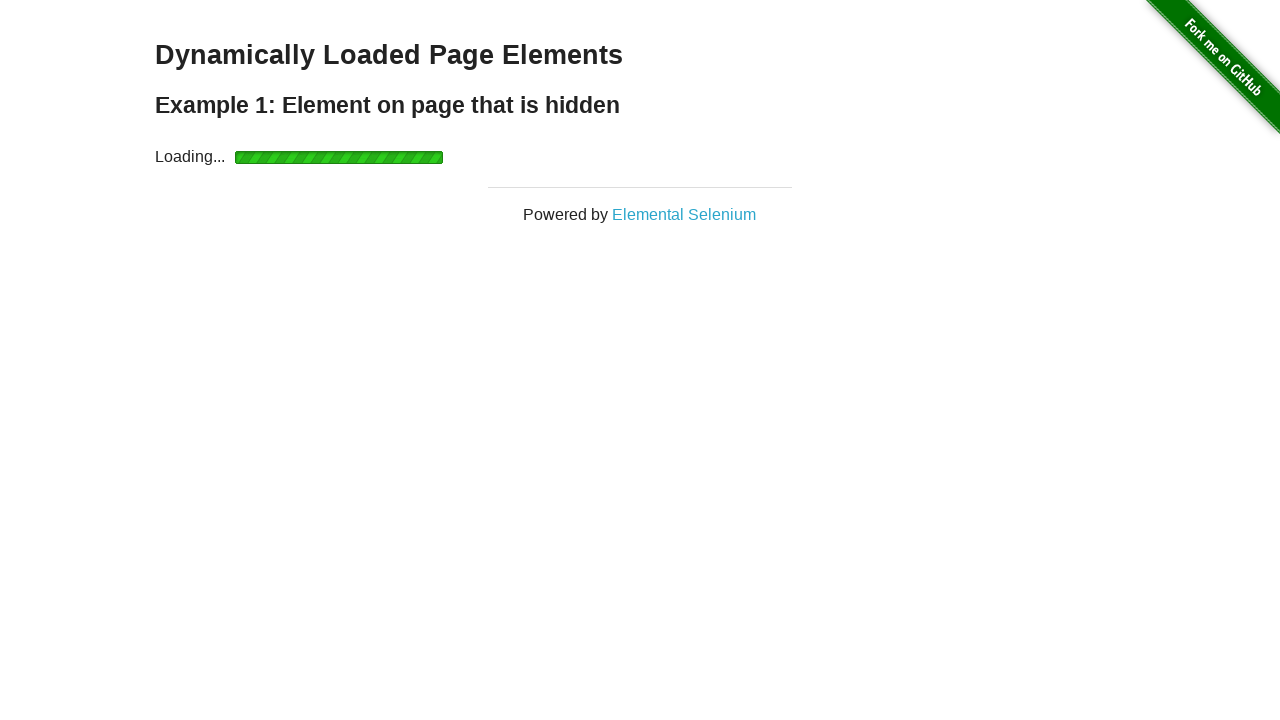

Waited for 'Hello World!' text to become visible after loading completed
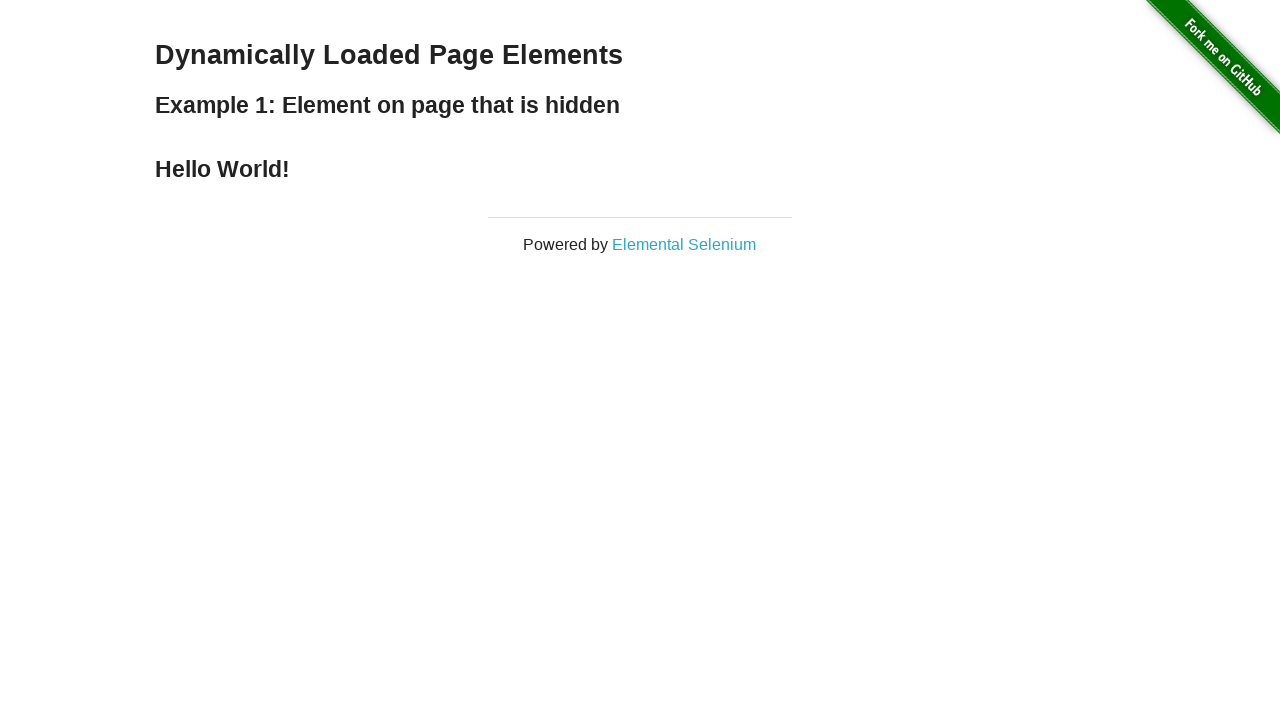

Verified that the loaded element contains 'Hello World!' text
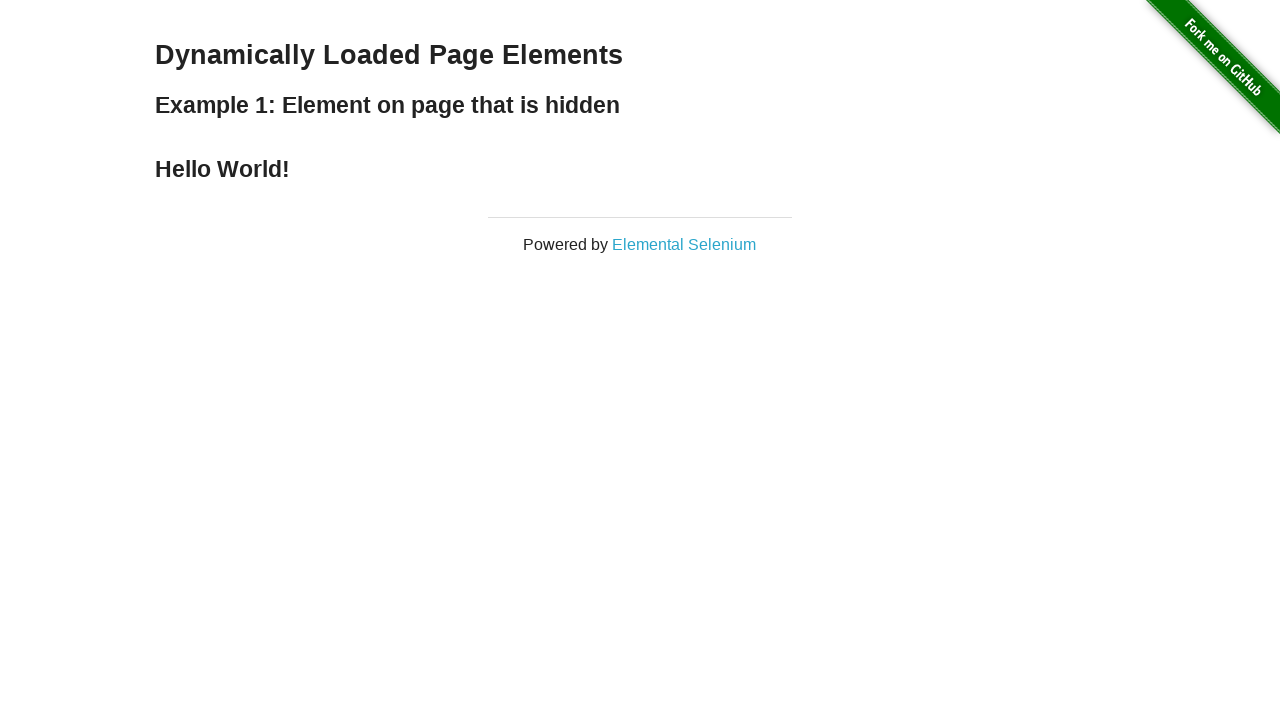

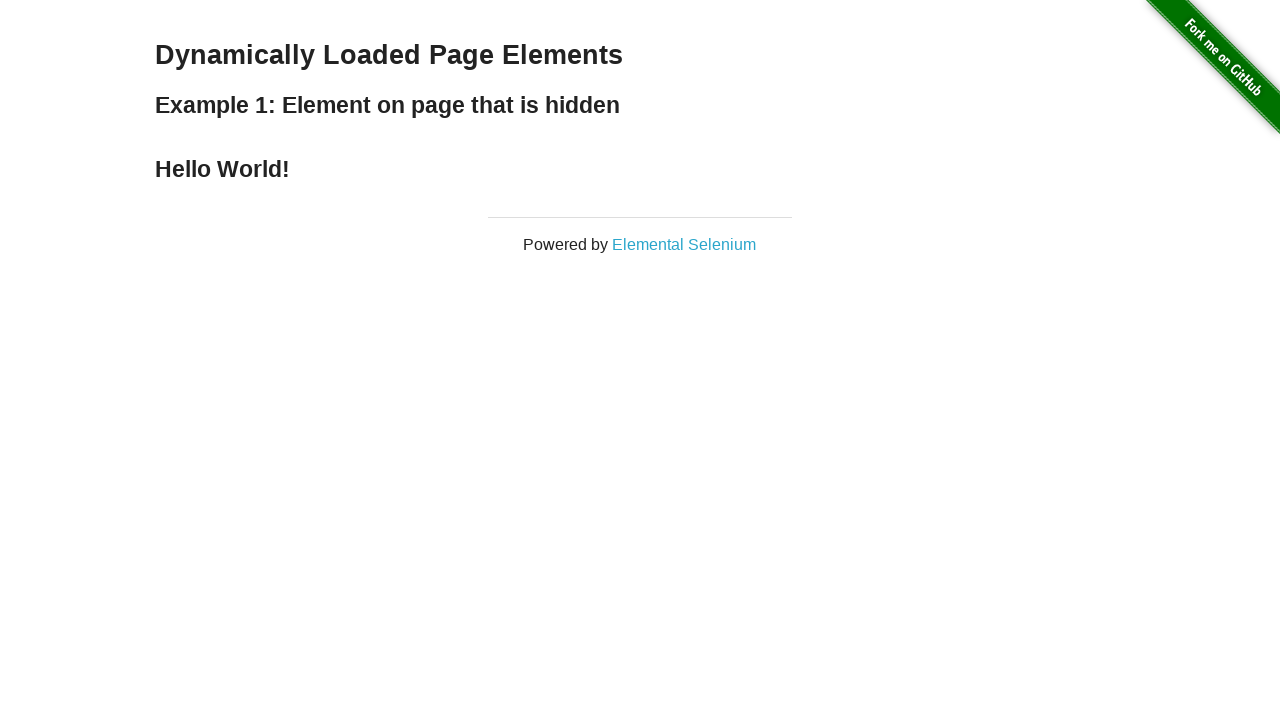